Tests the Add/Remove Elements page by clicking the Add Element button, verifying the Delete button appears, clicking Delete, and verifying the page heading is still visible

Starting URL: https://the-internet.herokuapp.com/add_remove_elements/

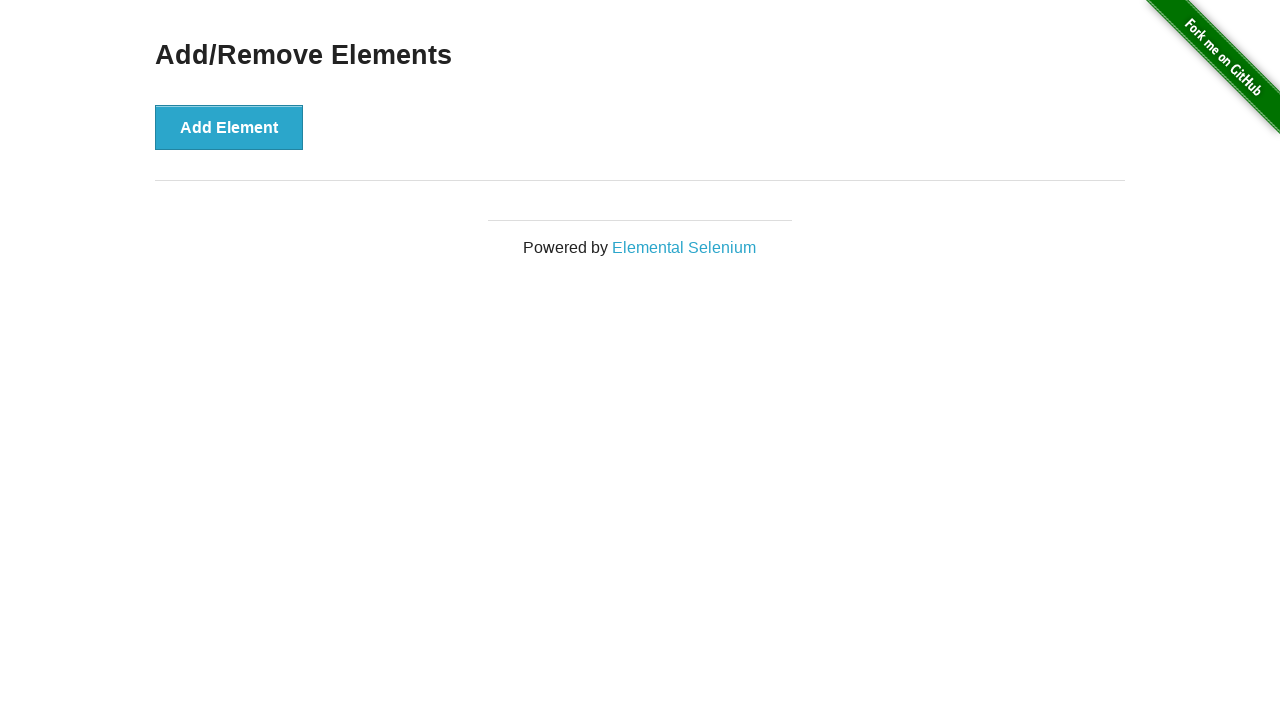

Clicked the Add Element button at (229, 127) on button[onclick='addElement()']
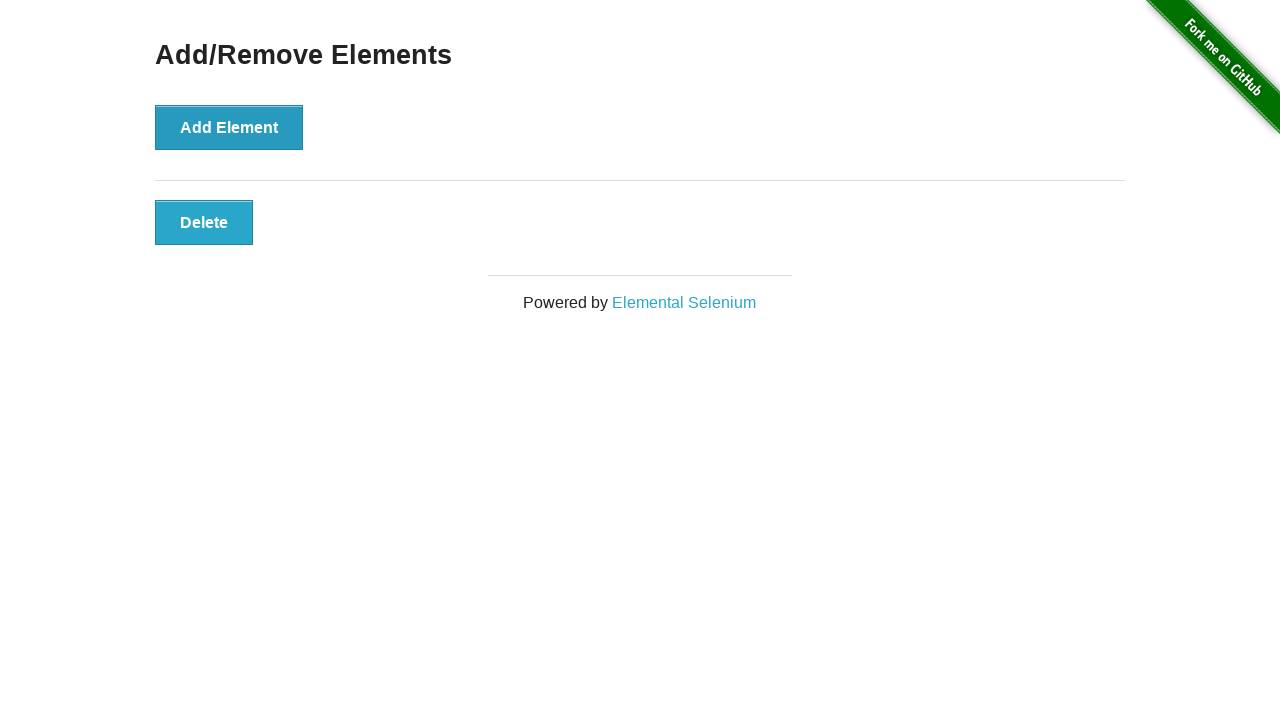

Delete button appeared and is visible
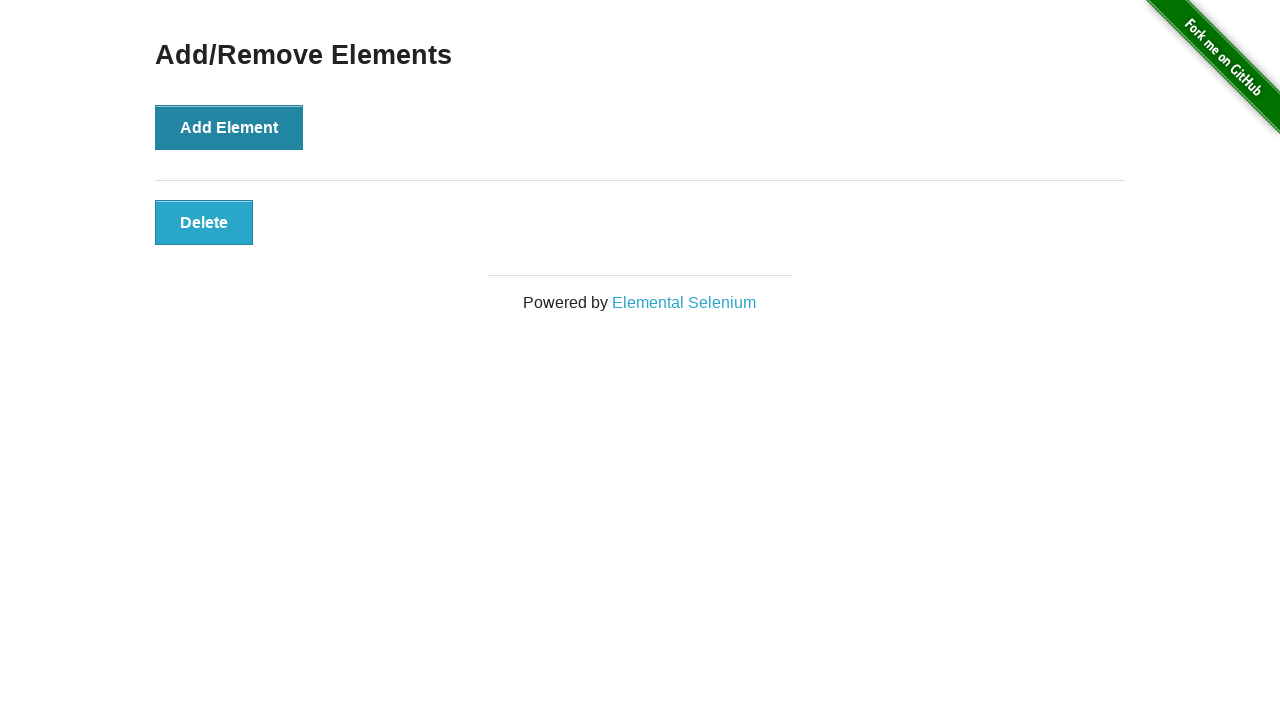

Clicked the Delete button at (204, 222) on button.added-manually
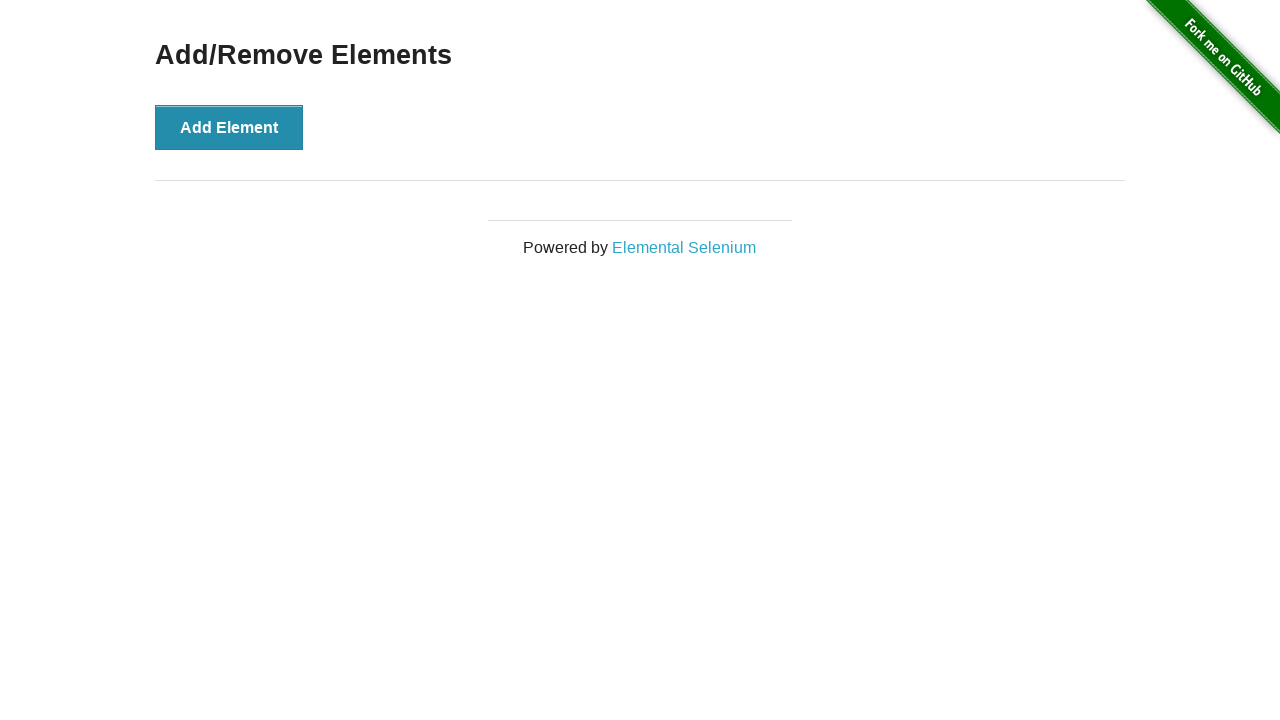

Verified the Add/Remove Elements page heading is still visible
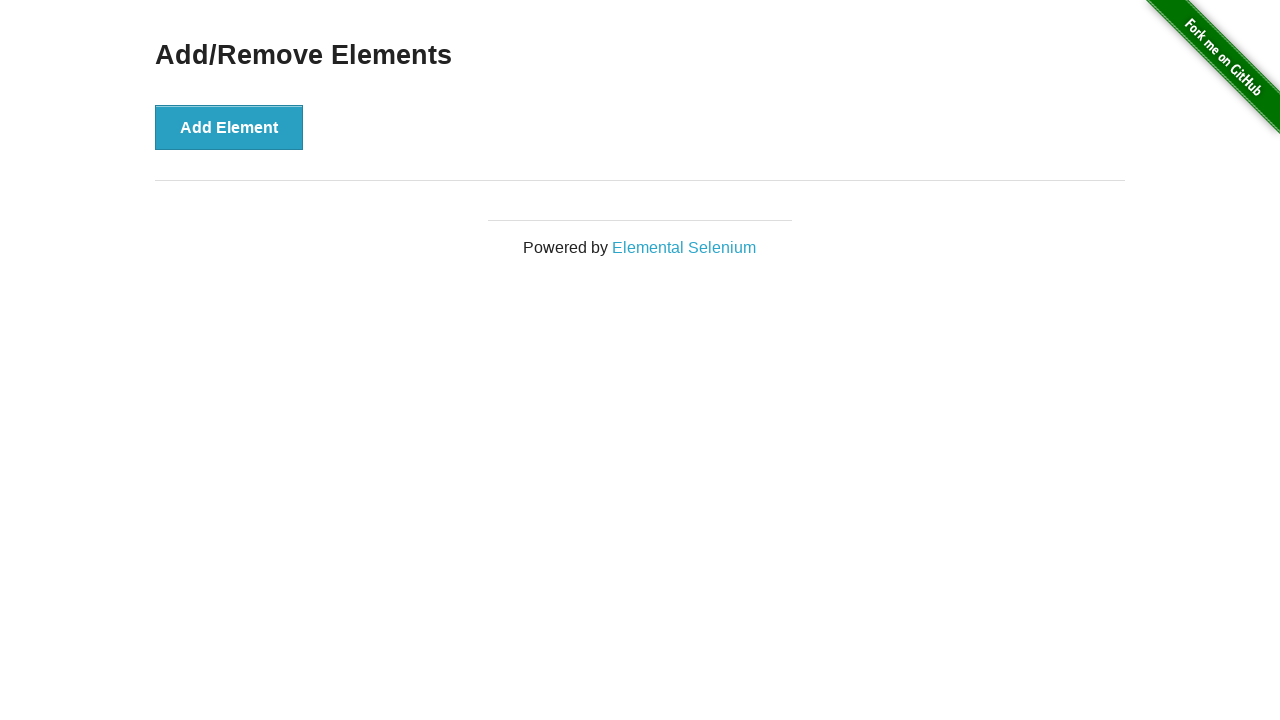

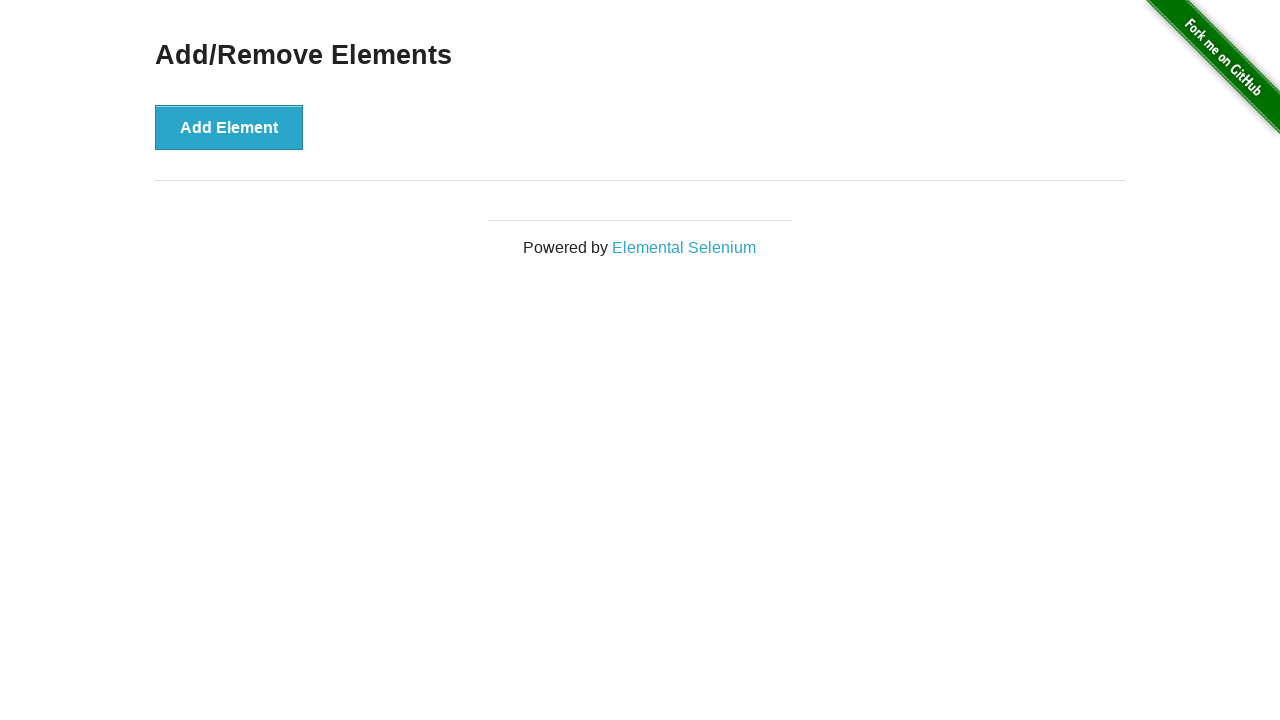